Tests dynamic element addition with explicit sleep/wait to ensure element is present.

Starting URL: https://www.selenium.dev/selenium/web/dynamic.html

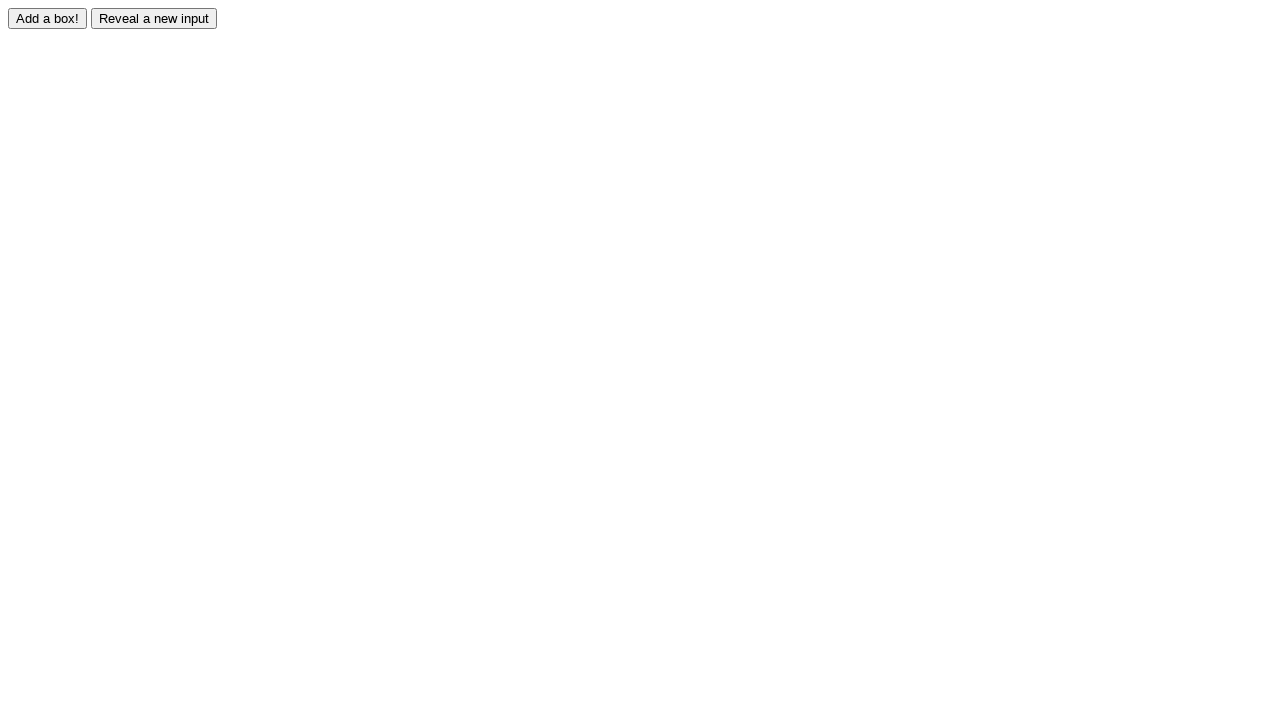

Clicked the adder button to trigger dynamic element addition at (48, 18) on #adder
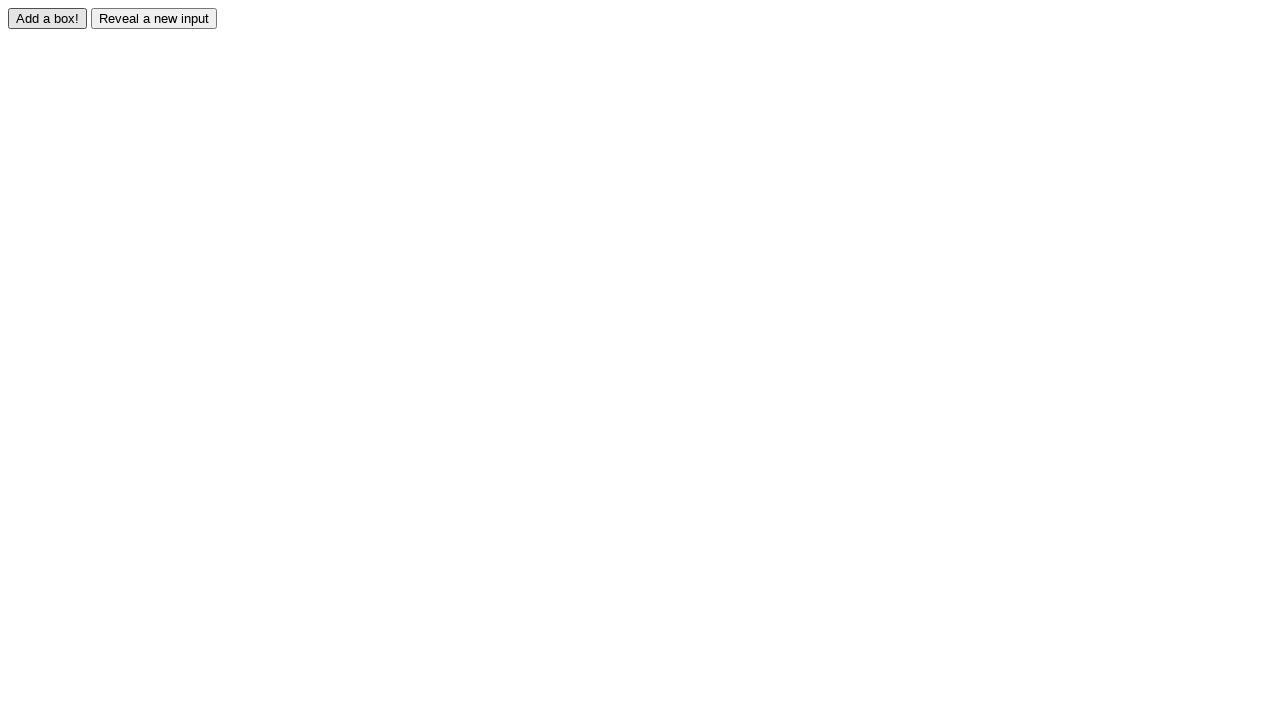

Dynamically added element #box0 is now present
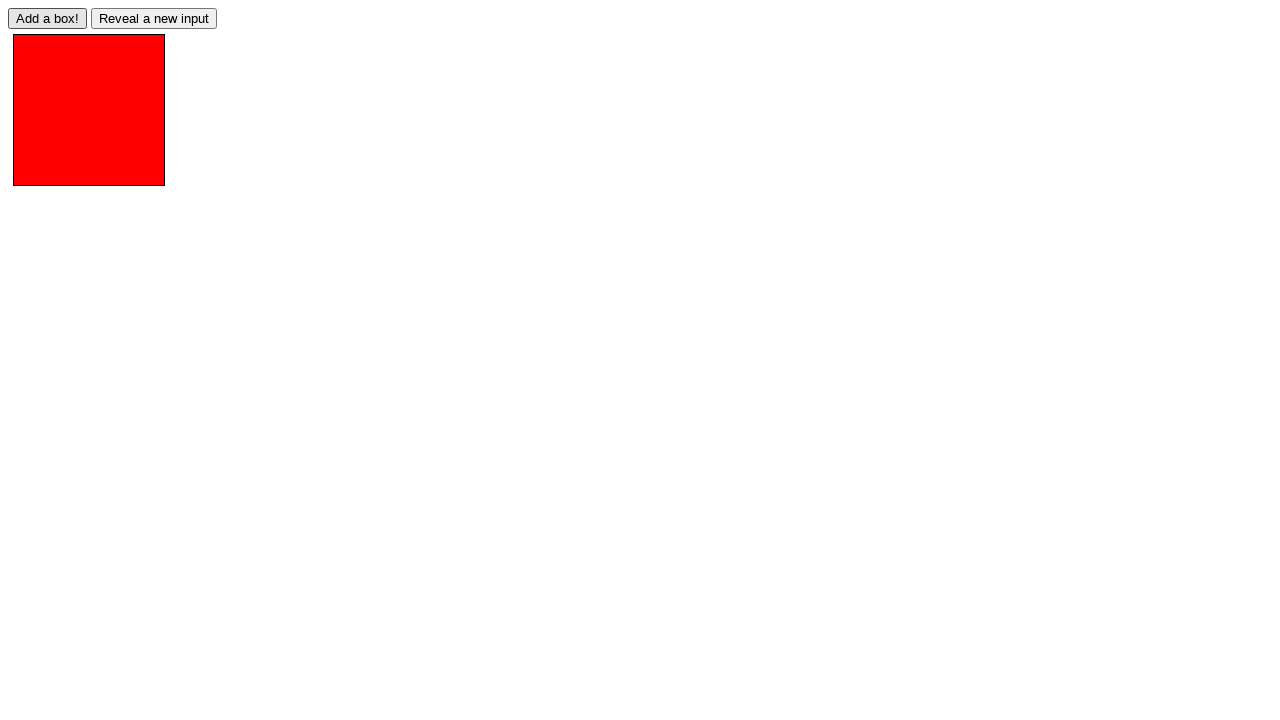

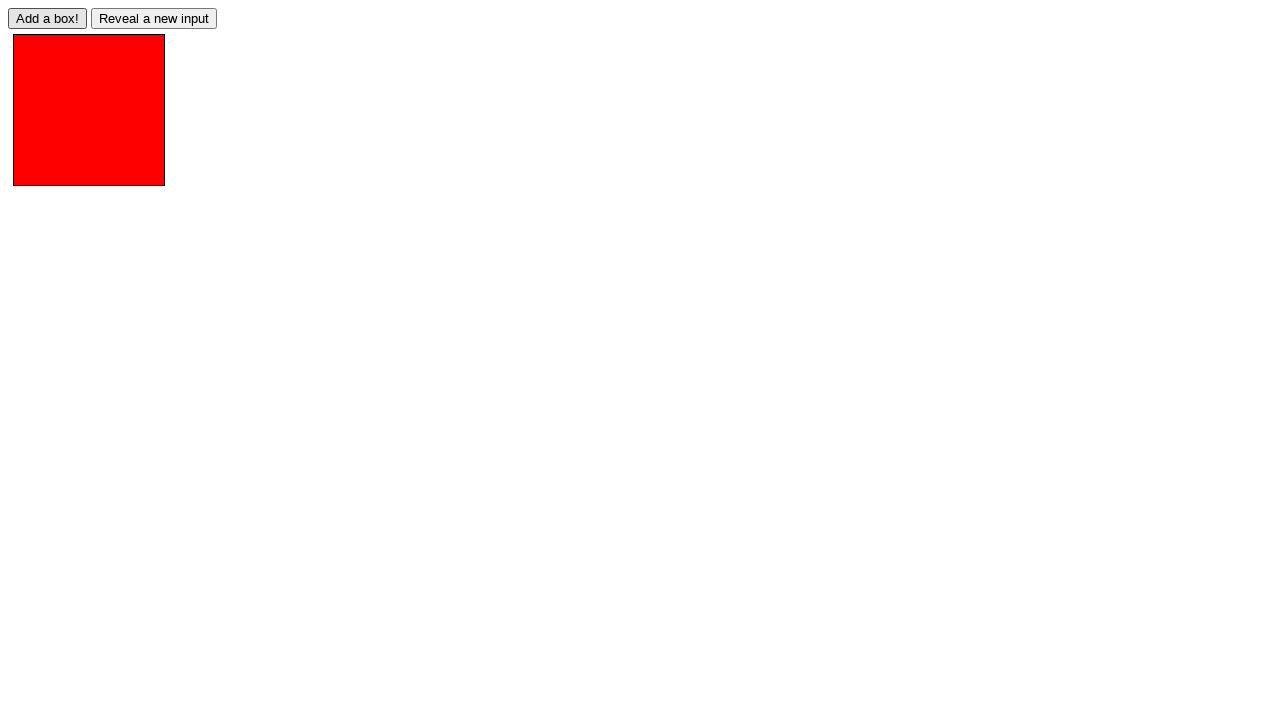